Tests the forgot password functionality by clicking the forgot password link, entering an email and new password, then submitting the password reset form.

Starting URL: https://rahulshettyacademy.com/client/

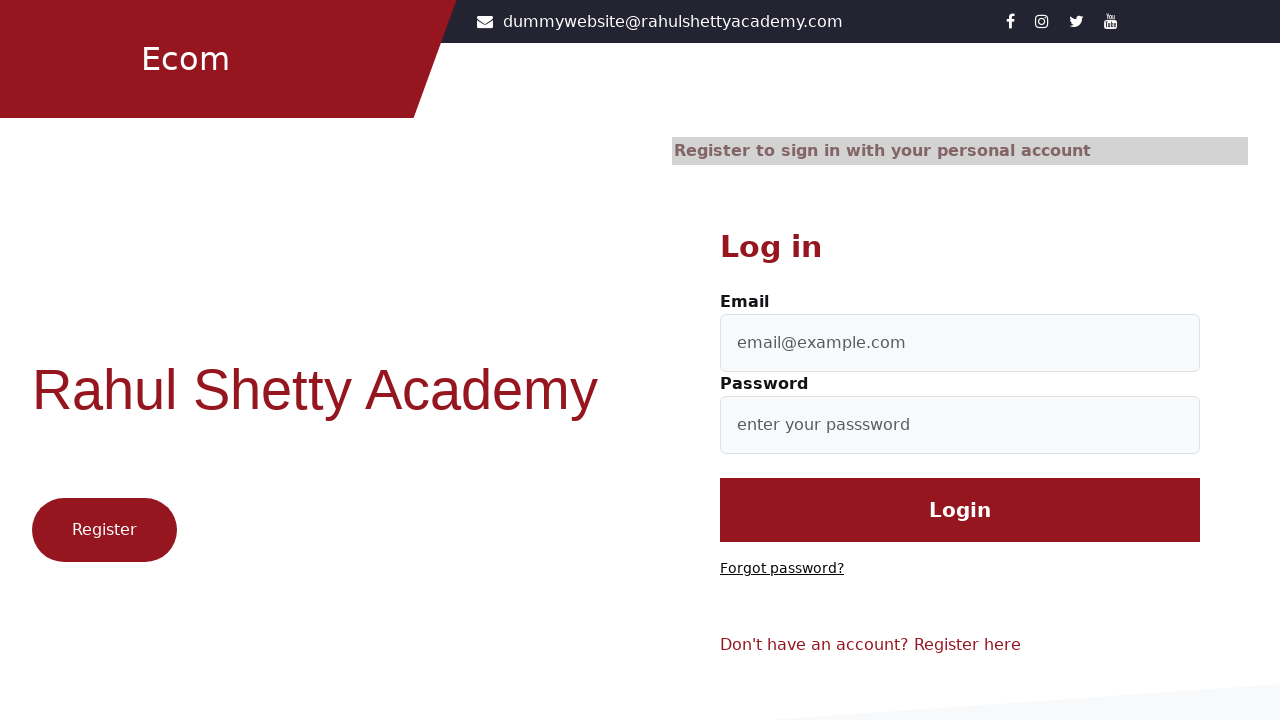

Clicked 'Forgot password?' link at (782, 569) on text=Forgot password?
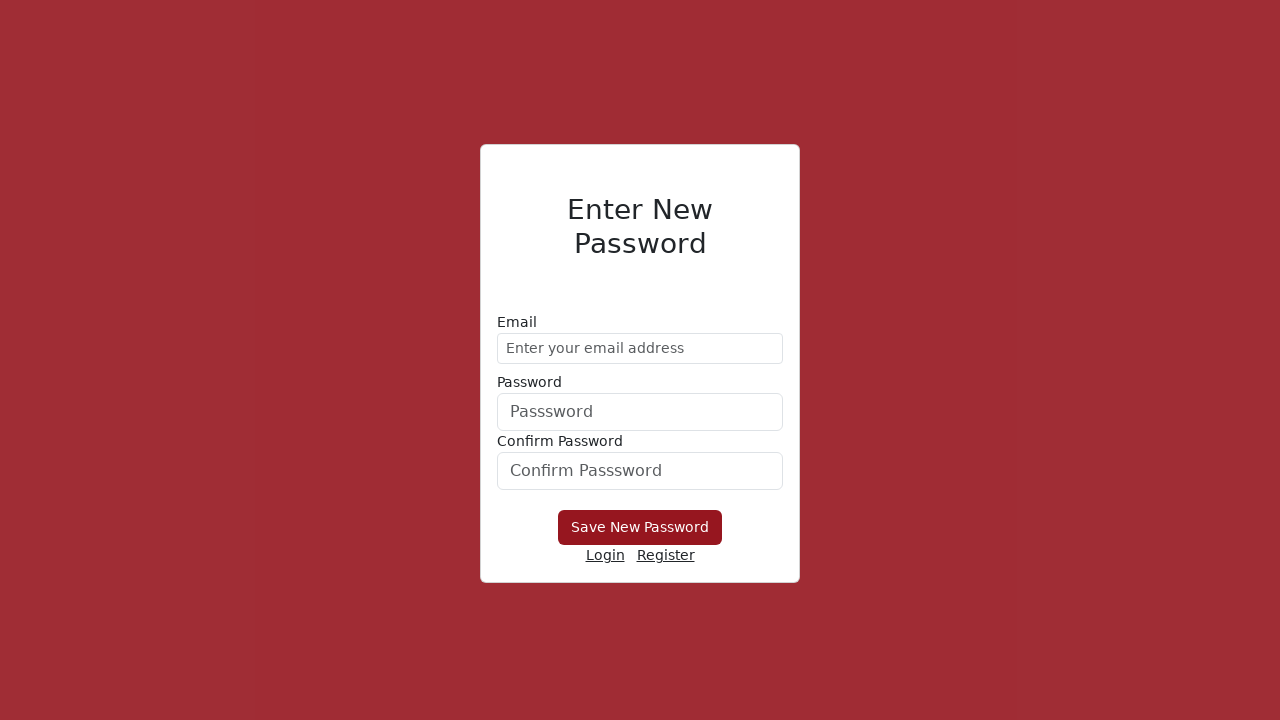

Filled email field with 'testuser_reset@example.com' on form div:nth-child(1) input
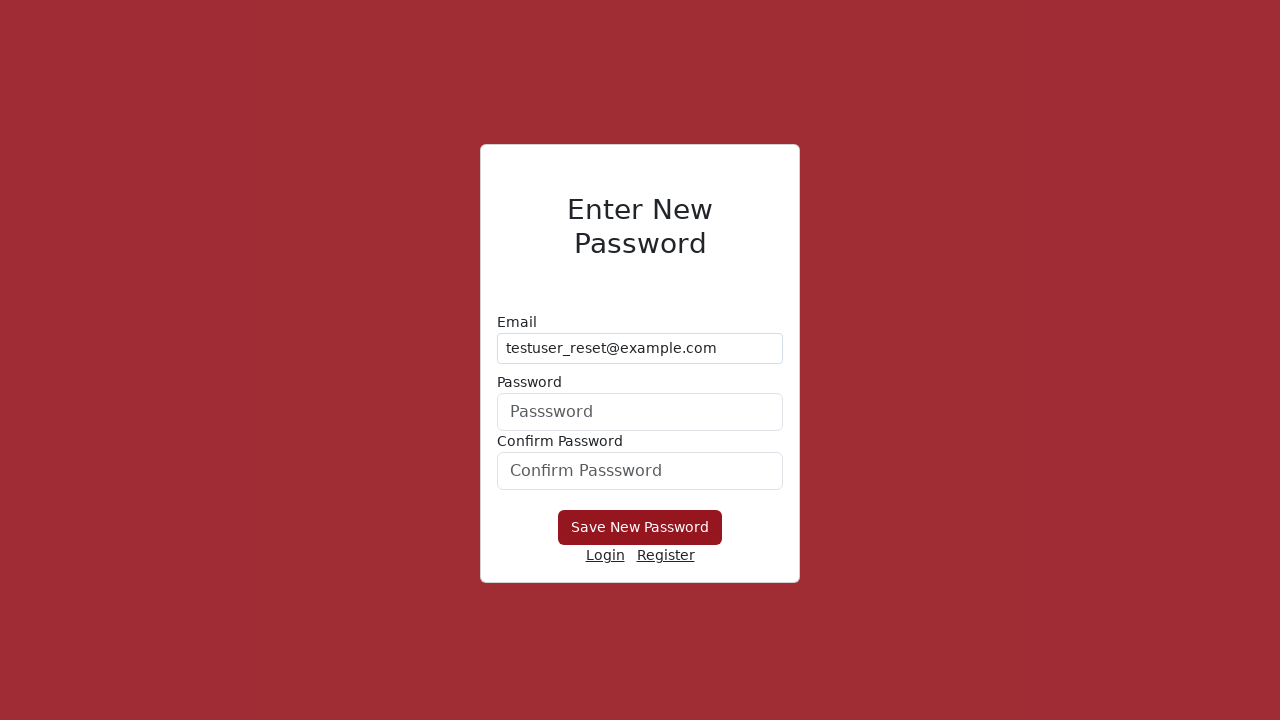

Filled new password field with 'SecureNewPass456!' on form div:nth-child(2) input
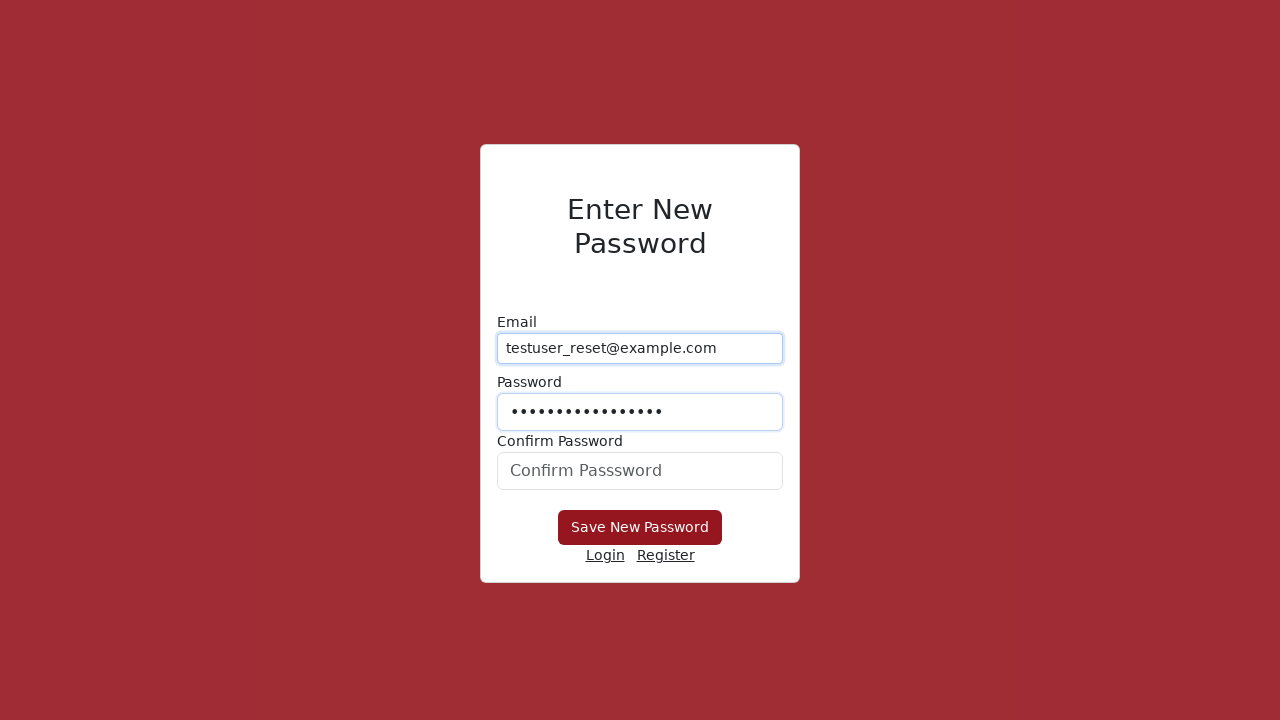

Filled confirm password field with 'SecureNewPass456!' on #confirmPassword
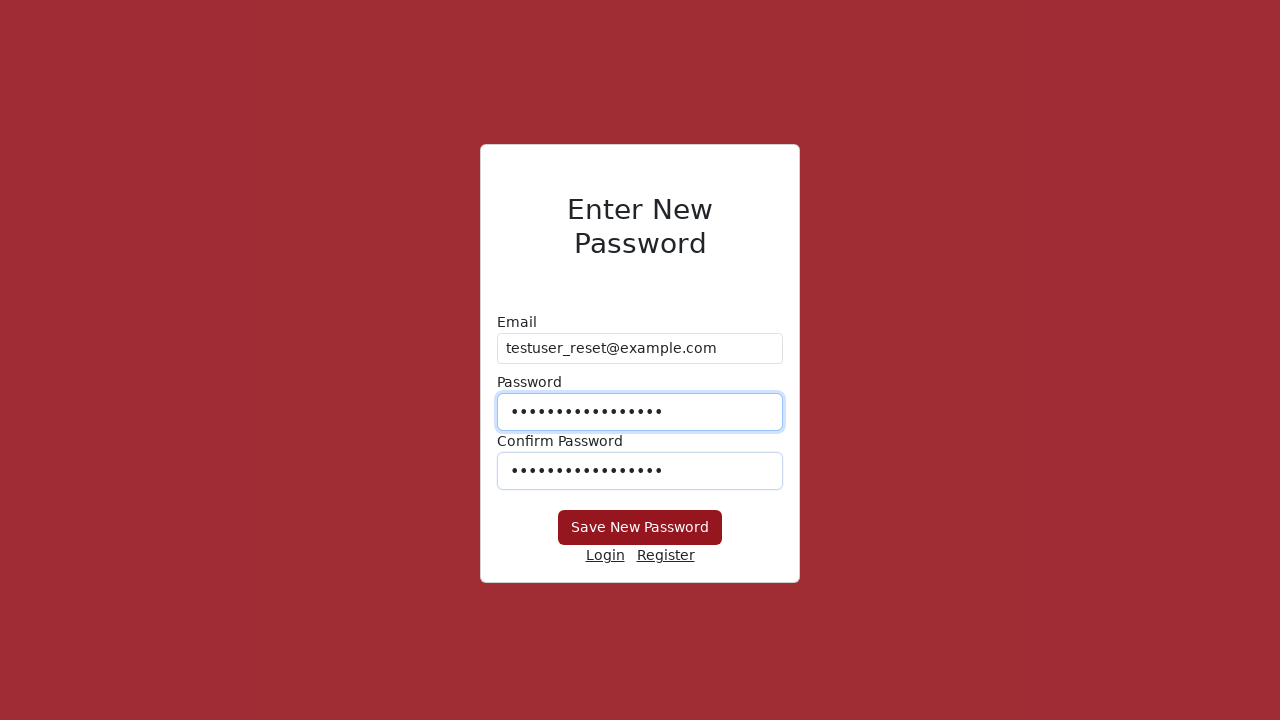

Clicked 'Save New Password' button to submit password reset form at (640, 528) on button:has-text('Save New Password')
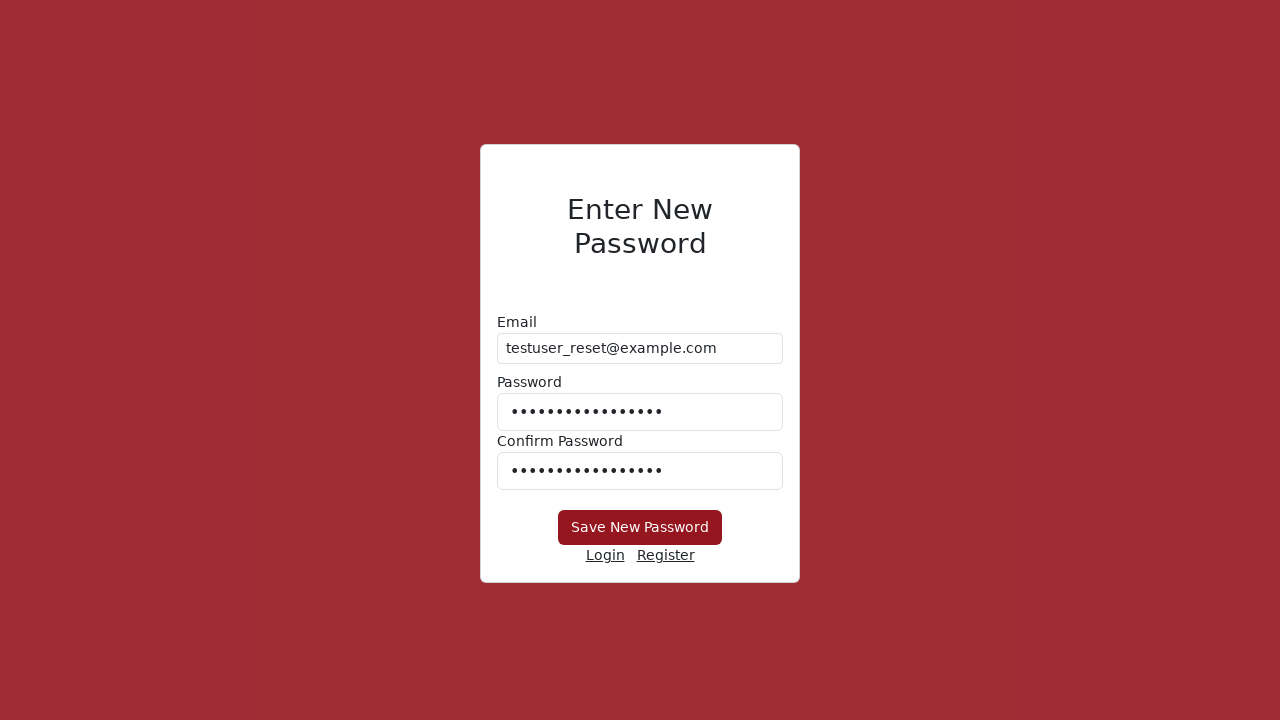

Waited 2 seconds for password reset action to complete
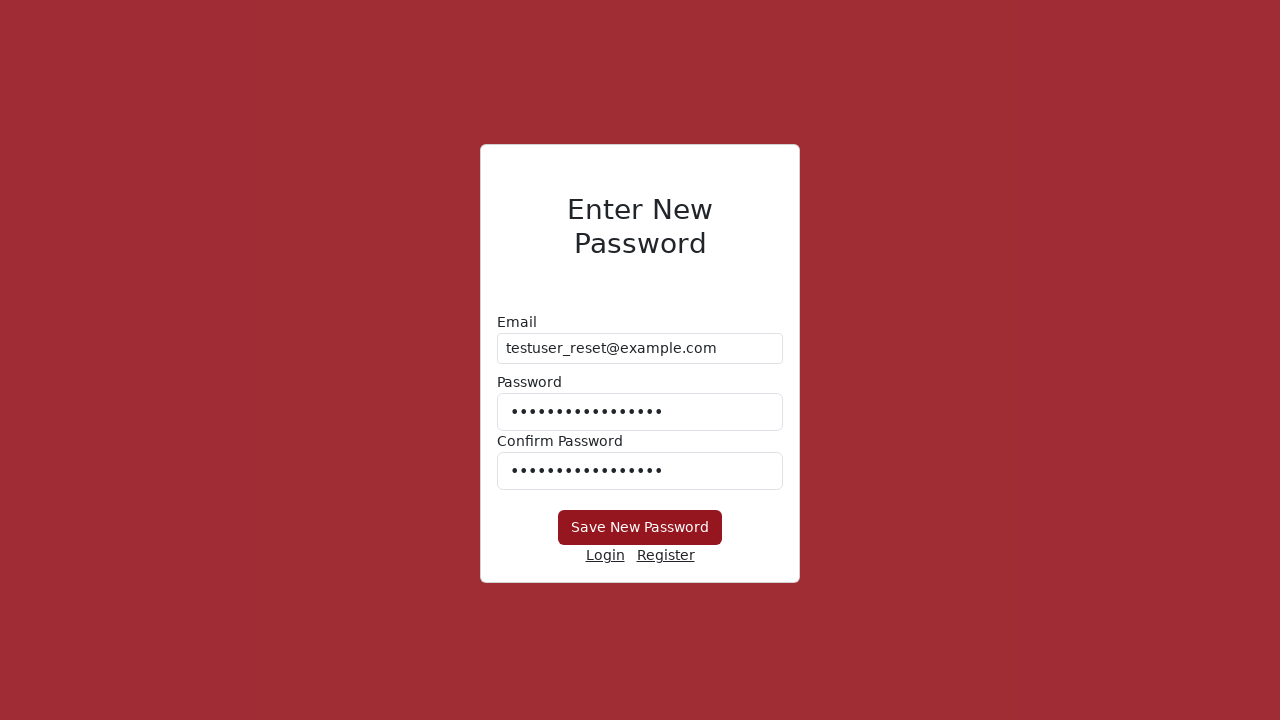

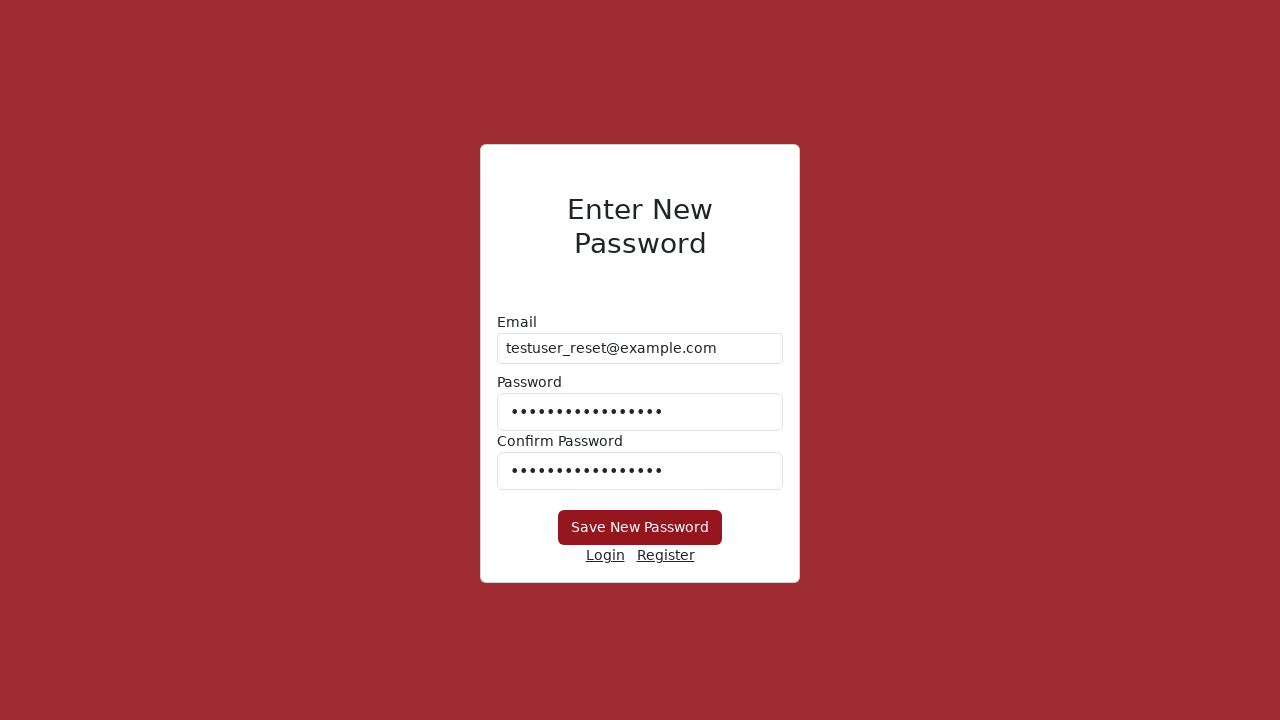